Navigates to the Rahul Shetty Academy Automation Practice page and verifies it loads successfully by checking the page content is available.

Starting URL: https://rahulshettyacademy.com/AutomationPractice/

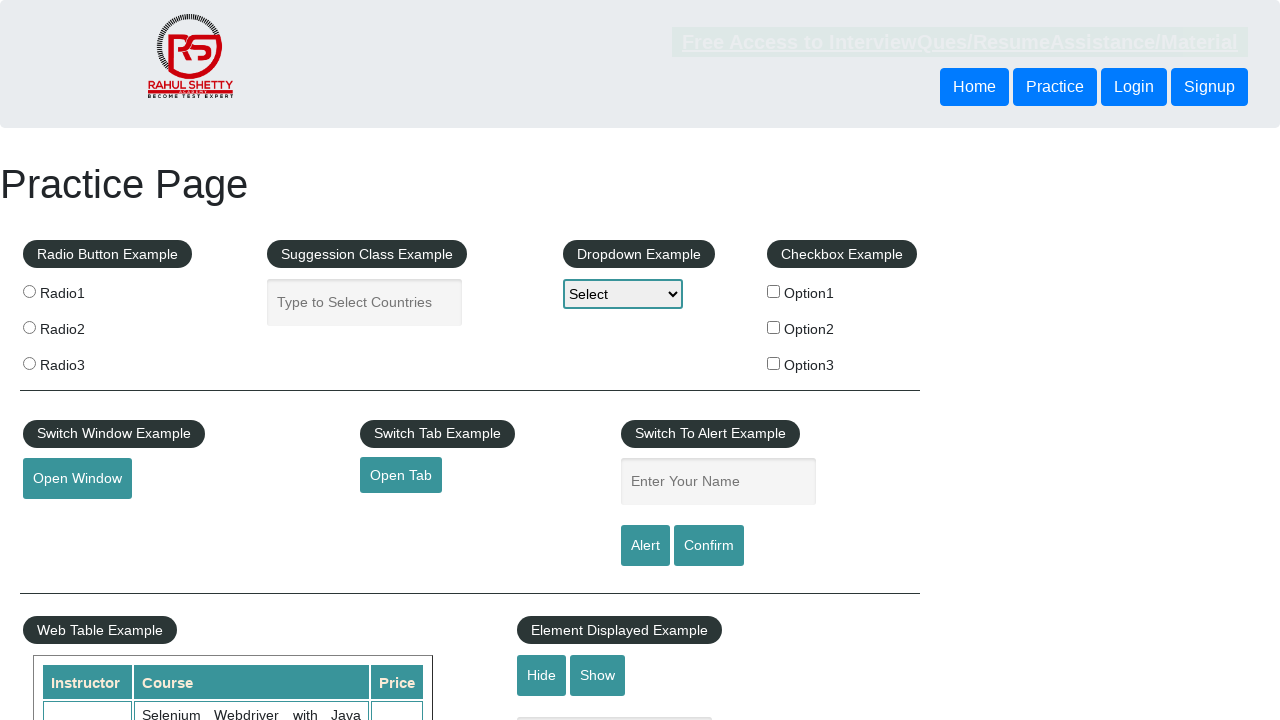

Waited for page to reach domcontentloaded state
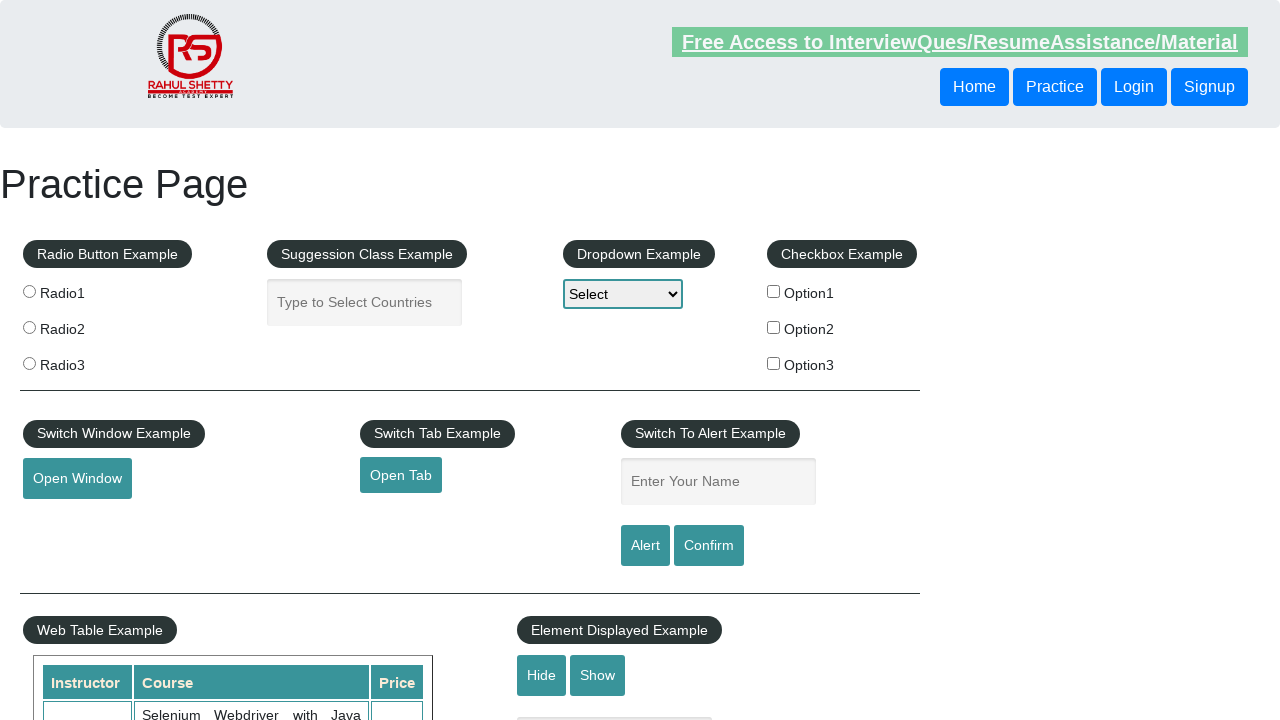

Retrieved page content/source
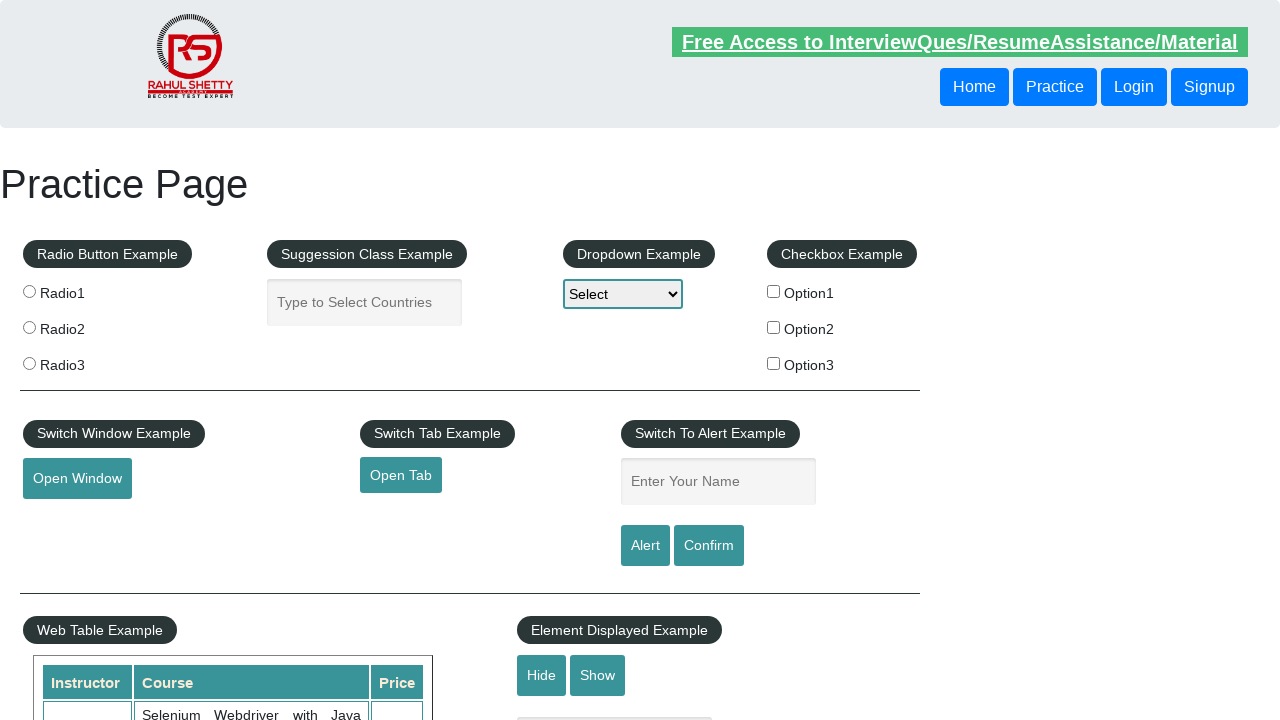

Verified that page source is not empty
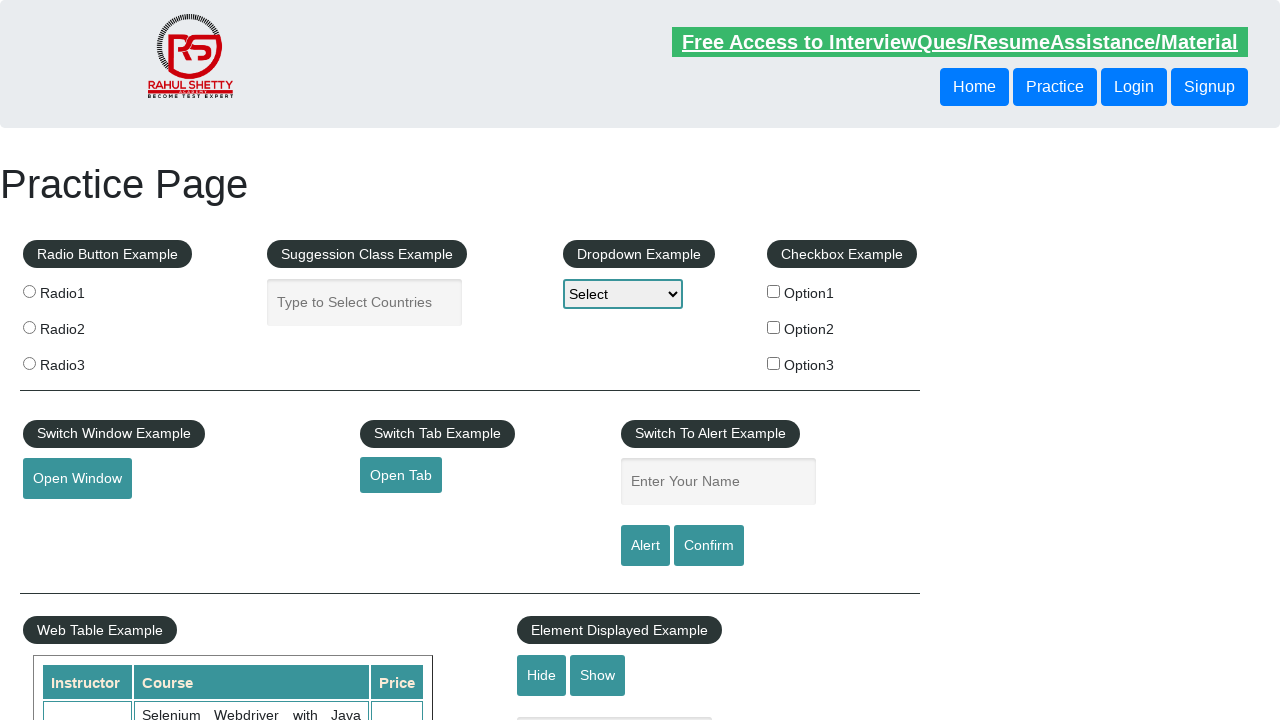

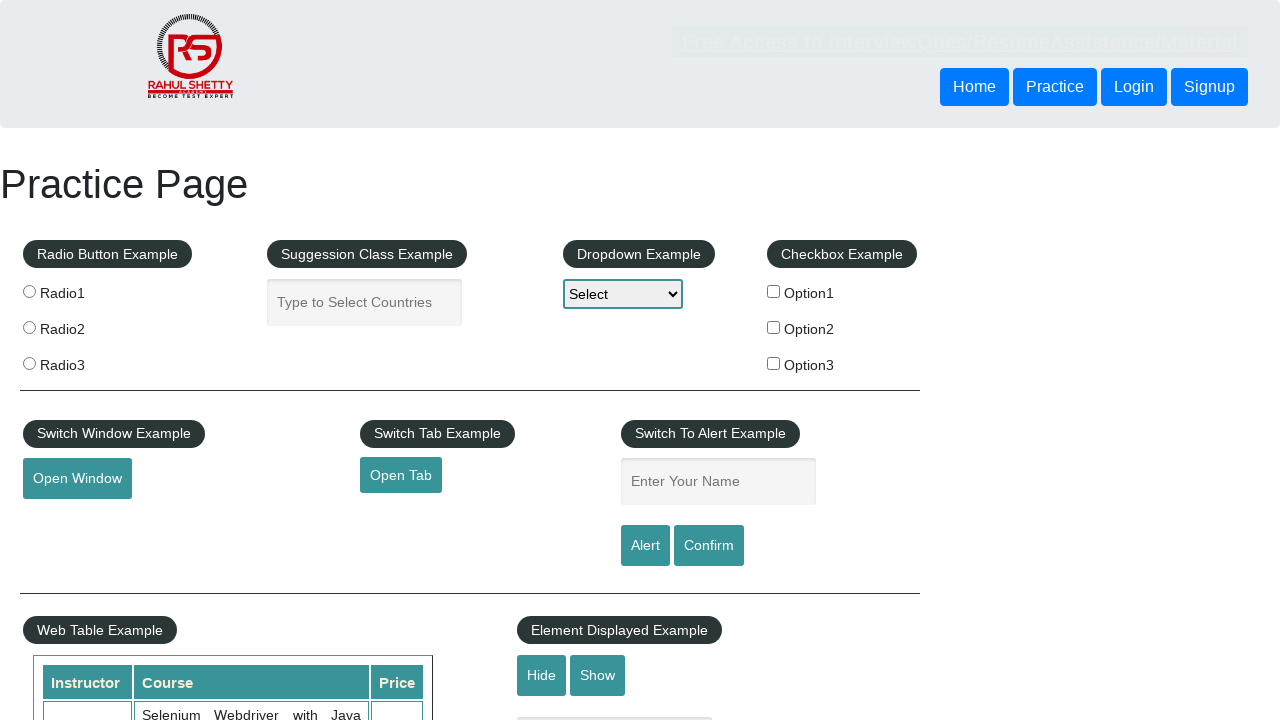